Tests iframe navigation and interaction by clicking through nested iframes, filling a text field inside an iframe, and navigating back to single iframe section

Starting URL: http://demo.automationtesting.in/Frames.html

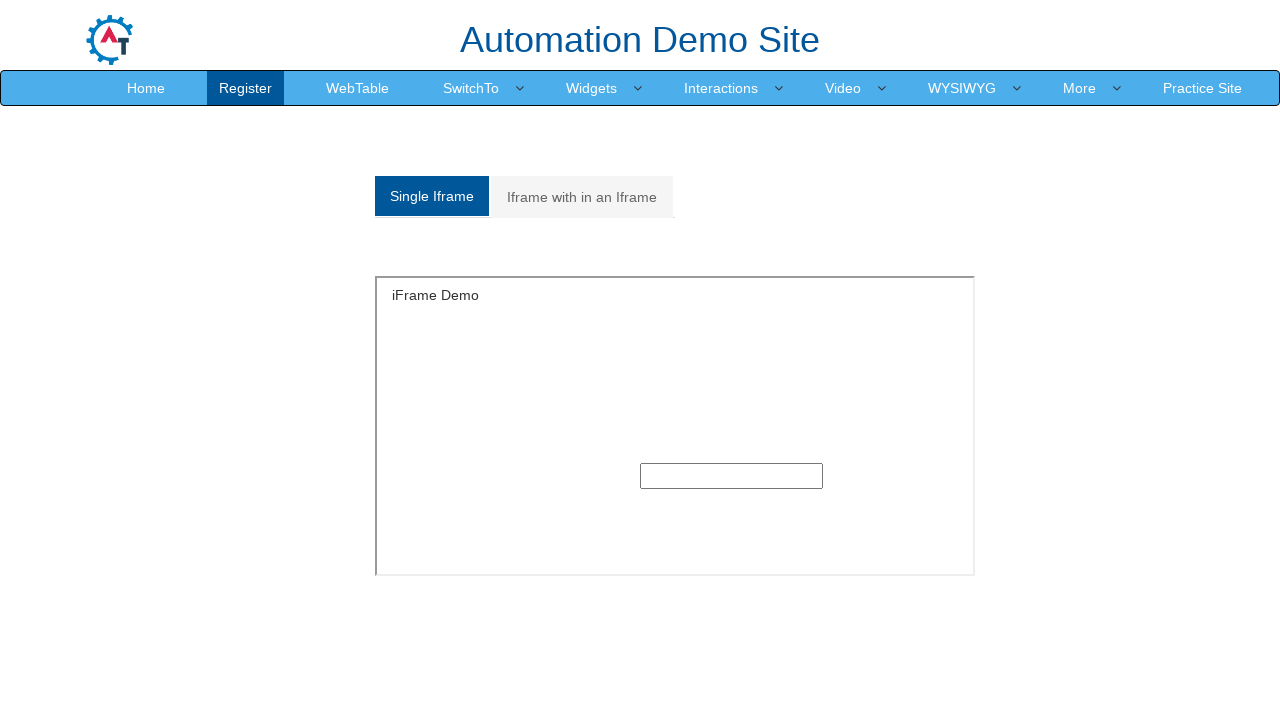

Clicked on 'Iframe with in an Iframe' tab at (582, 197) on a:has-text('Iframe with in an Iframe')
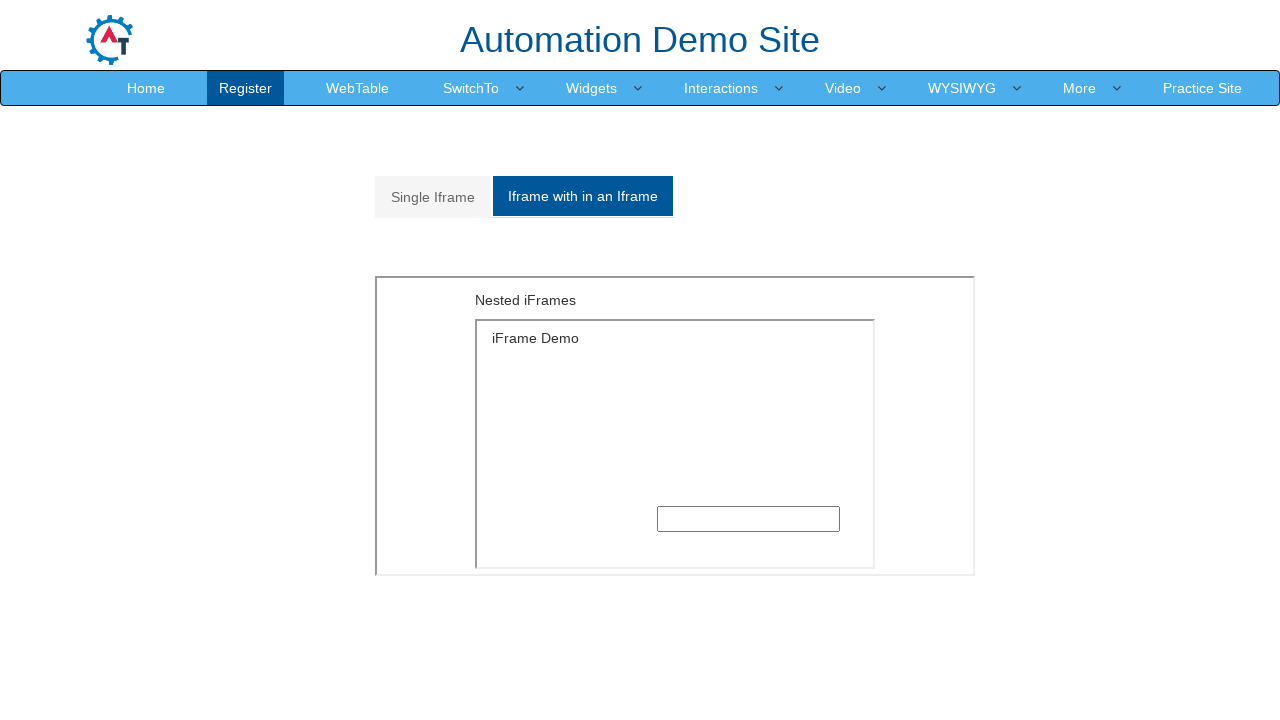

Located outer iframe
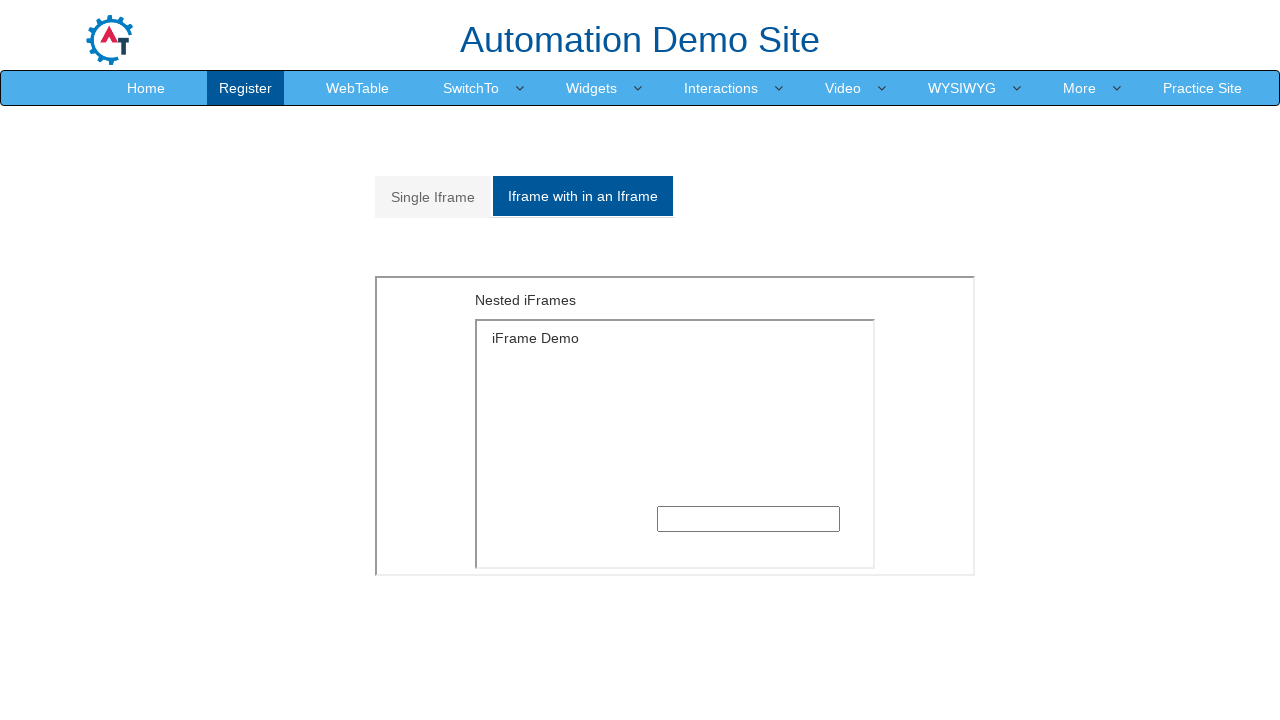

Located inner iframe within outer iframe
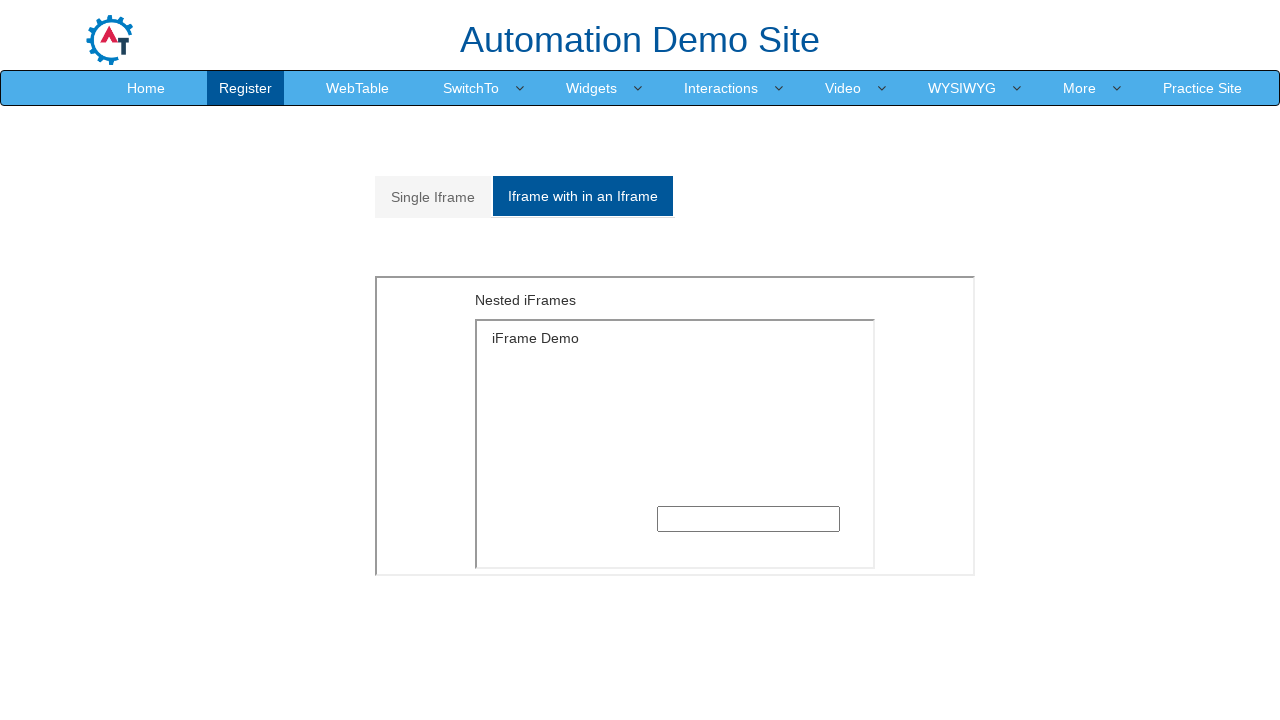

Filled text field inside nested iframe with 'Hi Arun Here' on iframe[style='float: left;height: 300px;width:600px'] >> internal:control=enter-
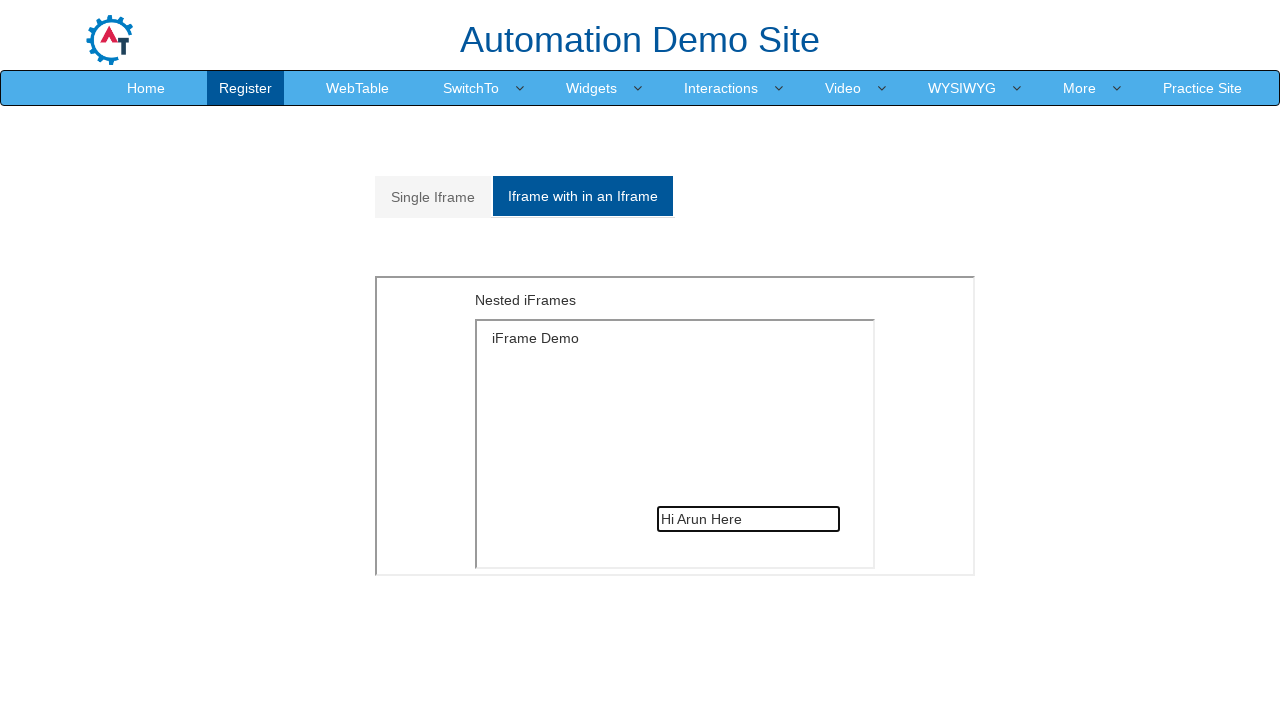

Clicked on 'Single Iframe' tab and returned to main context at (433, 197) on a:has-text('Single Iframe')
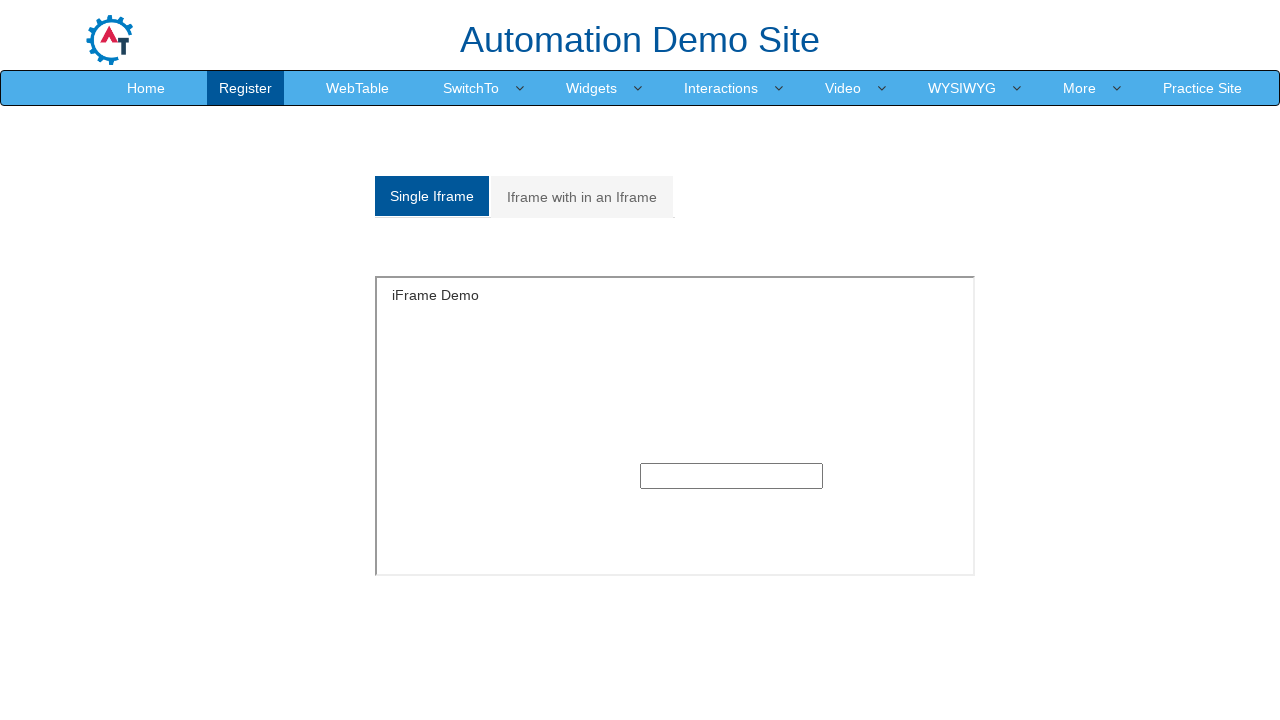

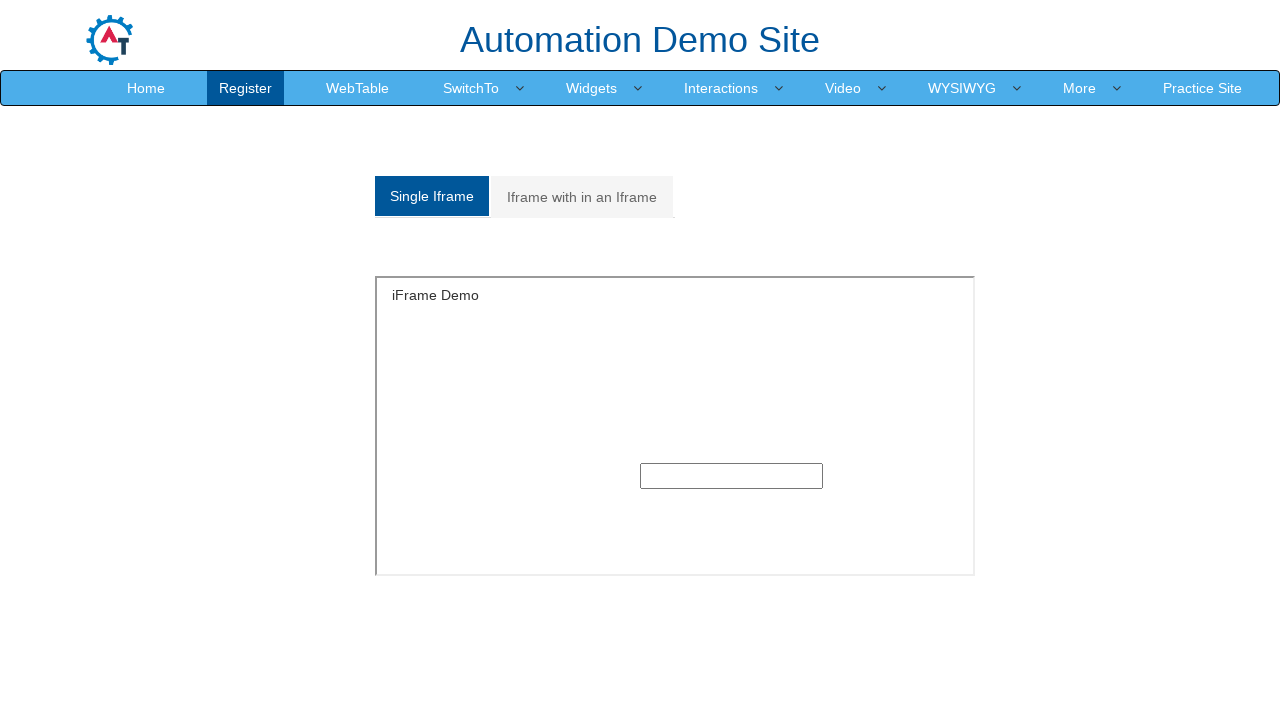